Tests explicit wait functionality by waiting for a price element to show "$100", then clicking a book button, reading an input value, calculating a mathematical formula (log of absolute value of 12*sin(x)), entering the result, and submitting the form.

Starting URL: http://suninjuly.github.io/explicit_wait2.html

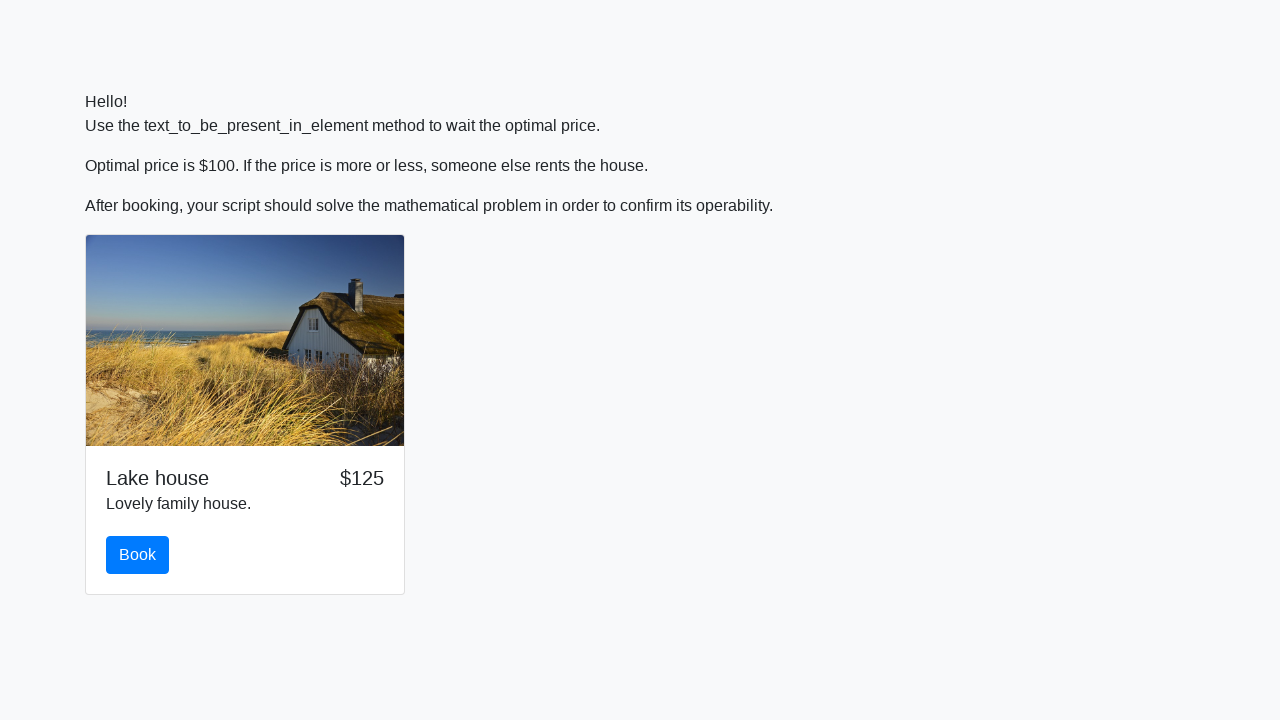

Waited for price element to show '$100'
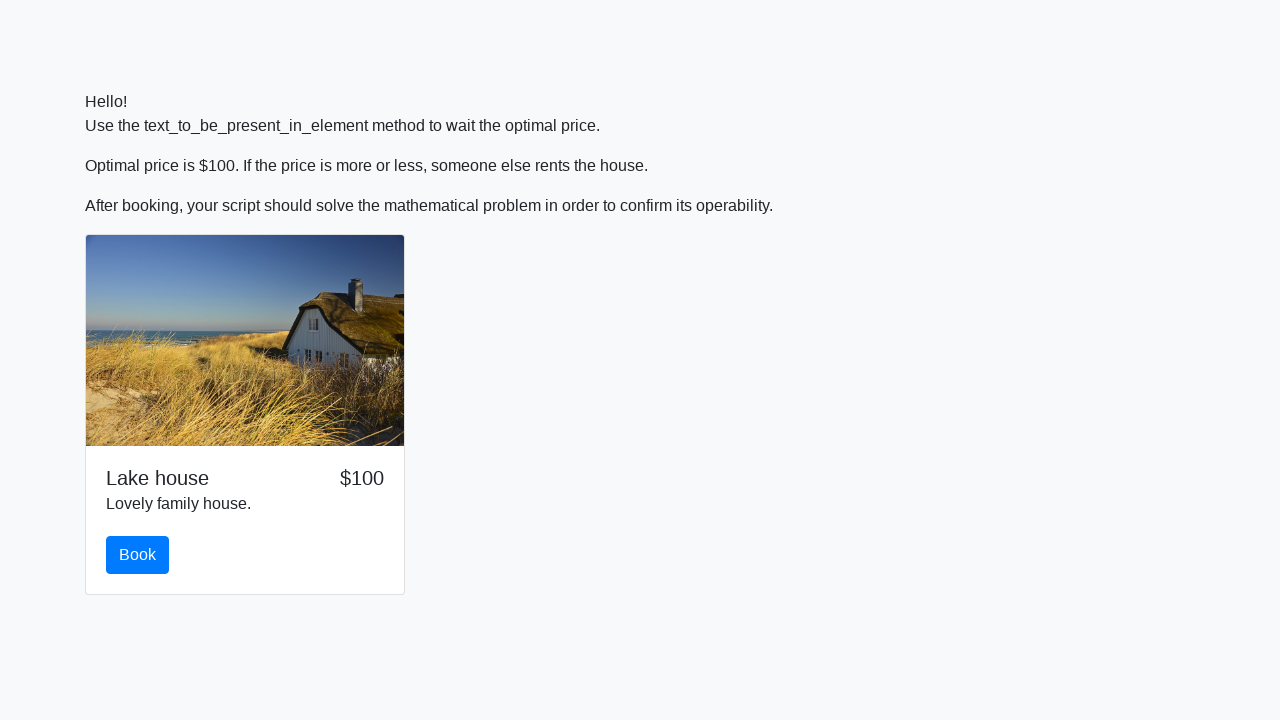

Clicked the book button at (138, 555) on #book
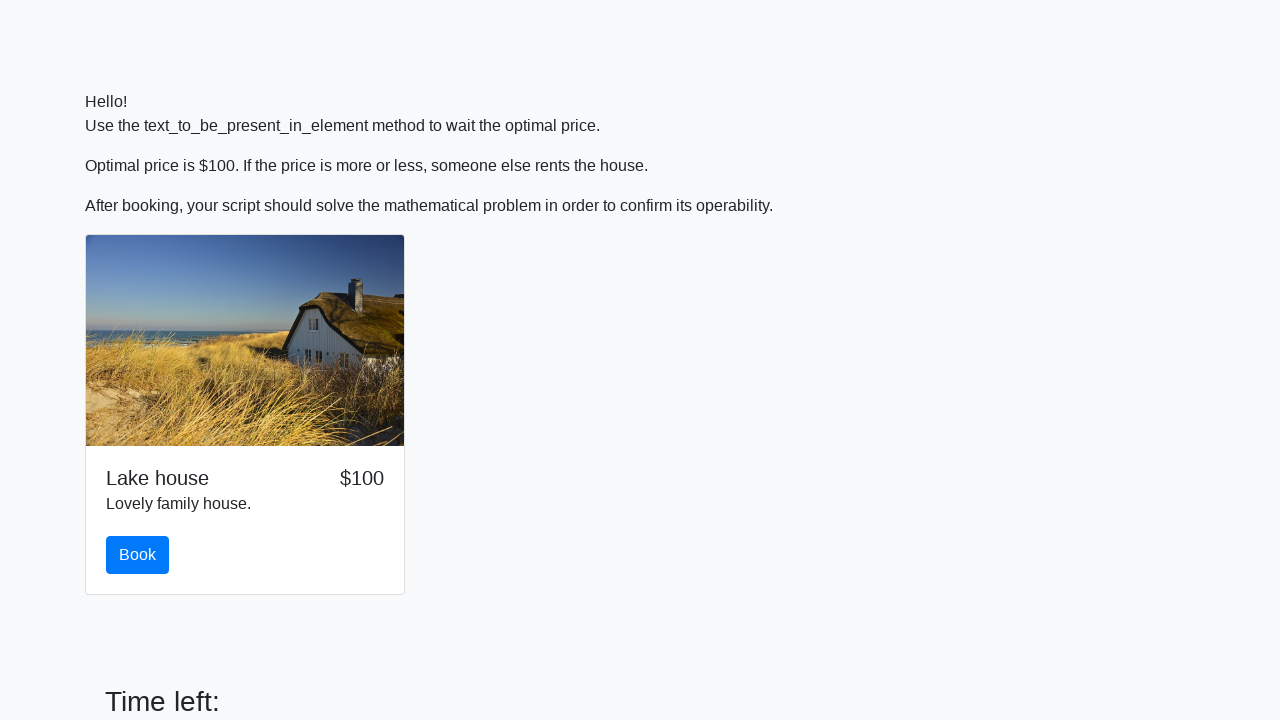

Read x value from input_value element: 584
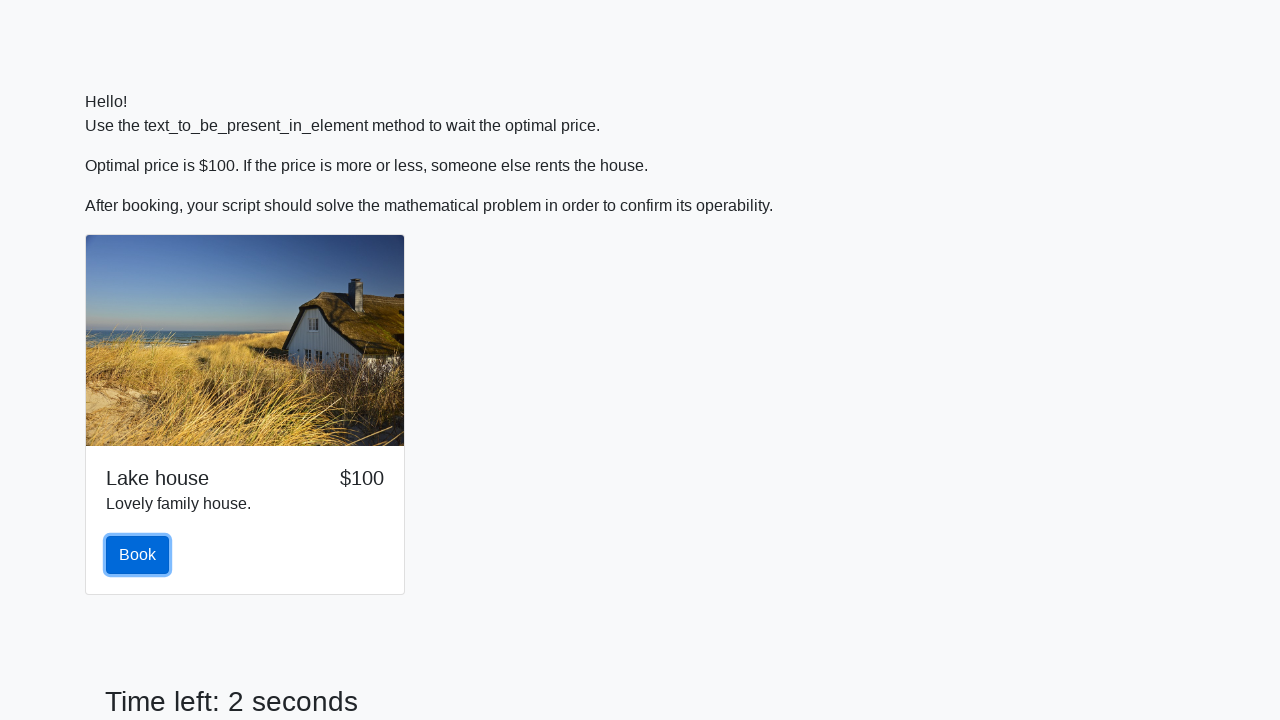

Calculated y using formula log(abs(12*sin(x))): 1.3760437430633135
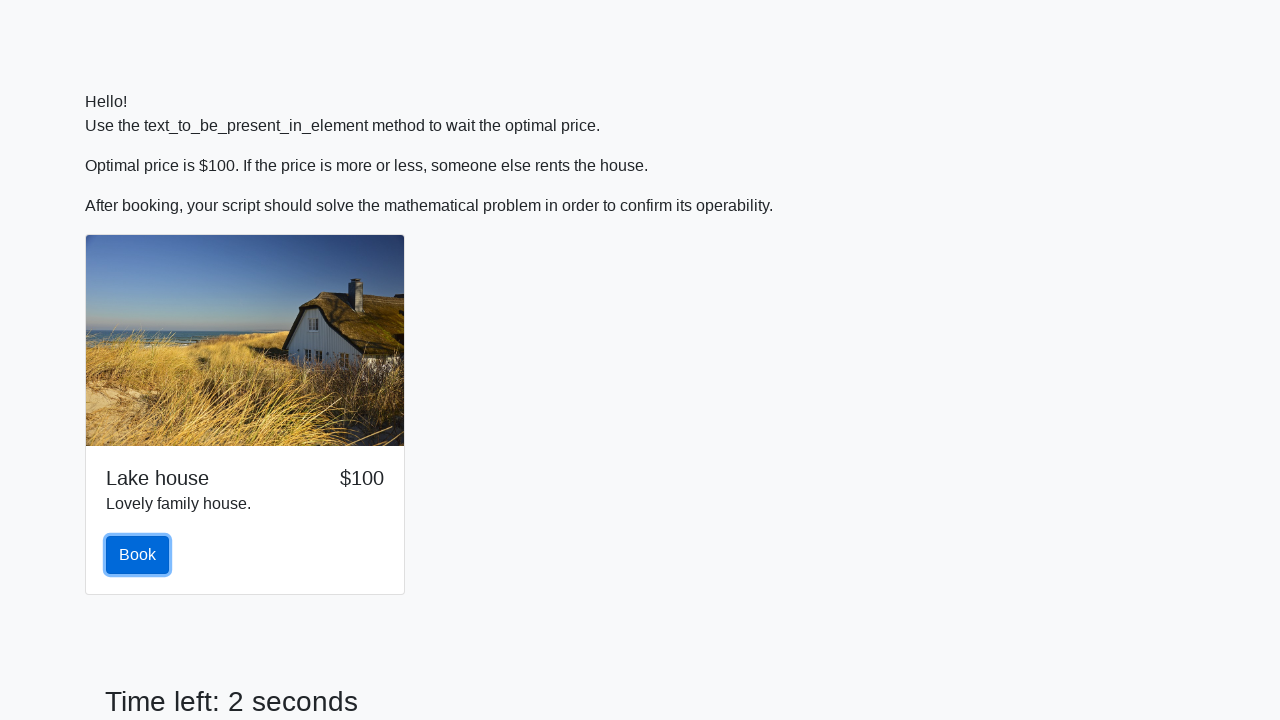

Filled answer field with calculated value: 1.3760437430633135 on #answer
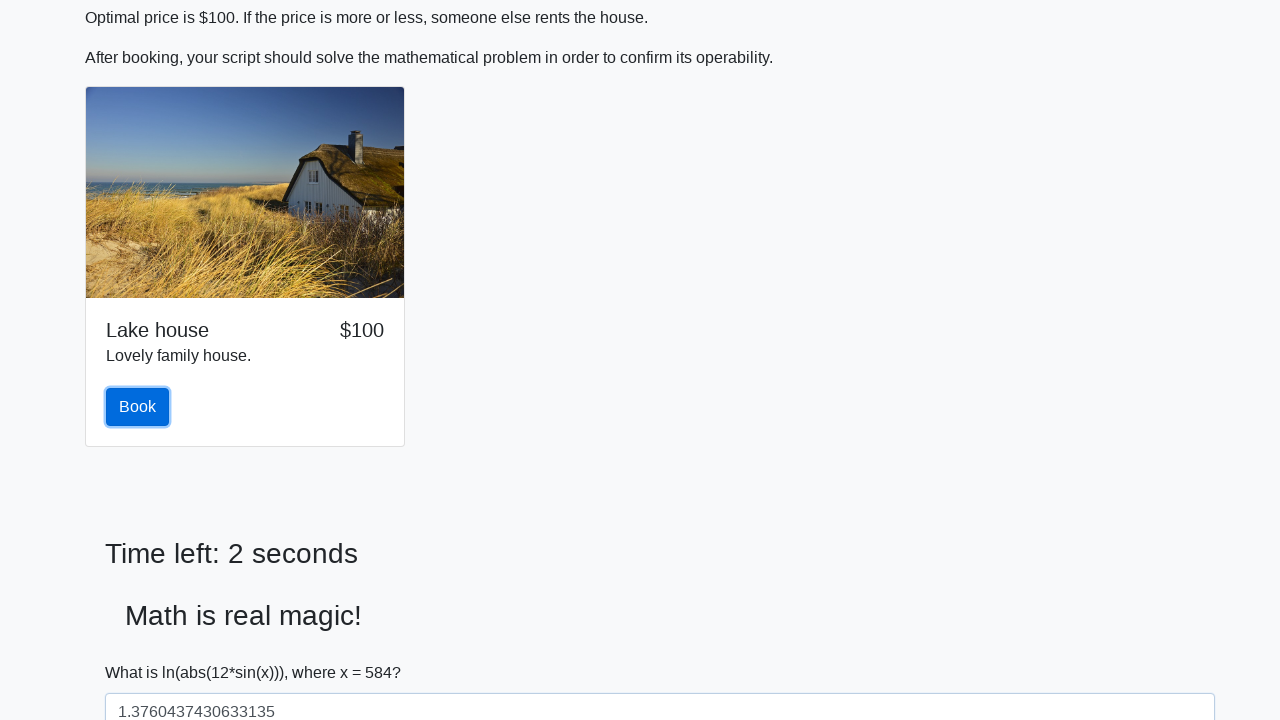

Clicked solve button to submit the form at (143, 651) on #solve
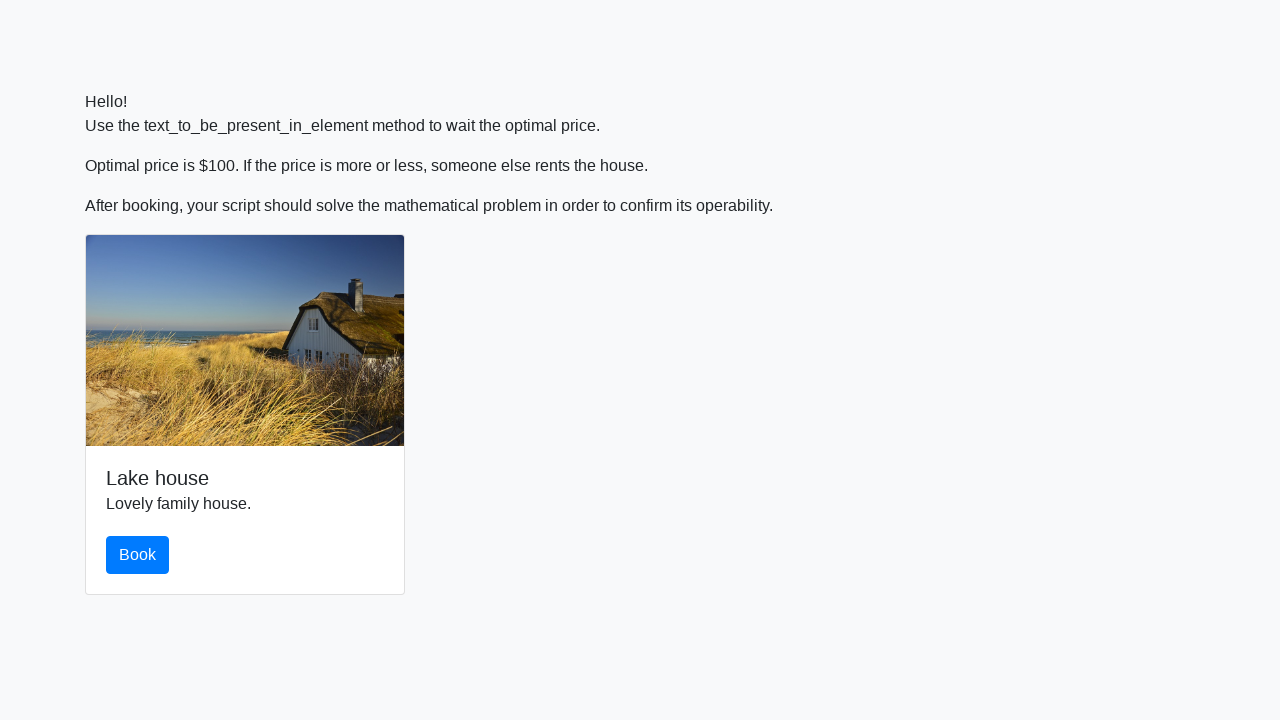

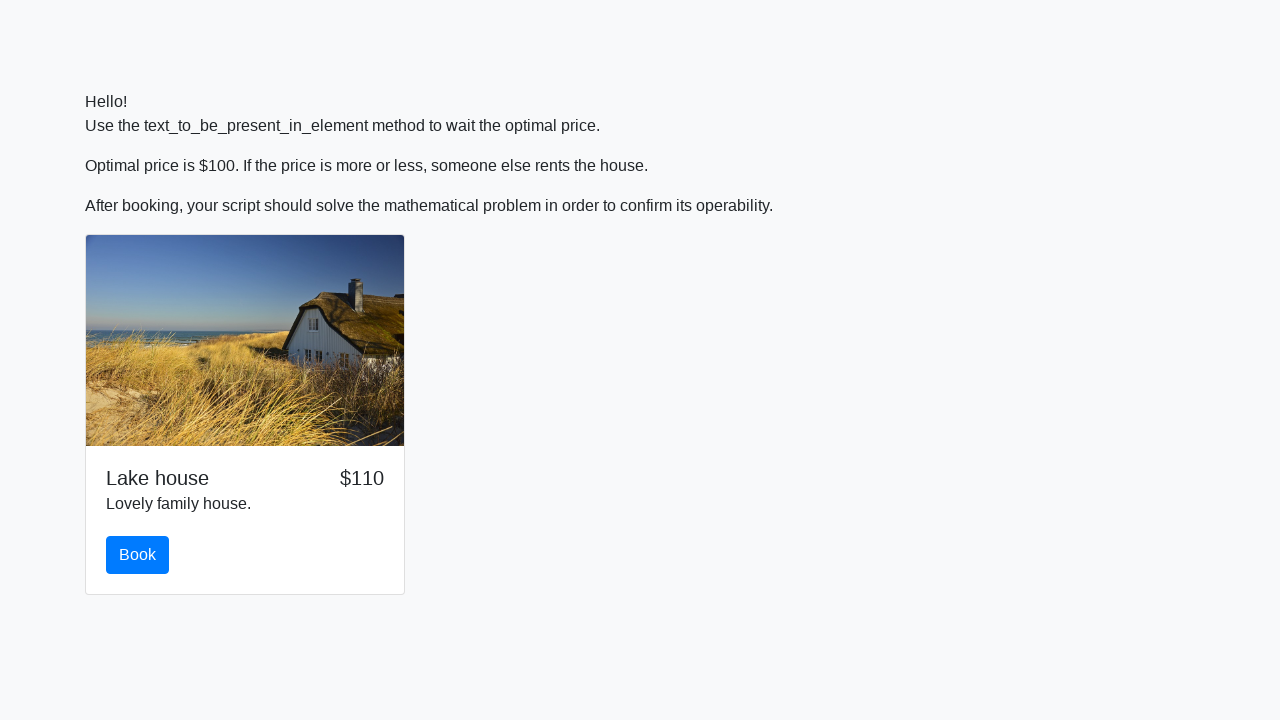